Tests JavaScript prompt alert functionality by clicking a button to trigger a JS prompt, entering text into the alert input box, accepting the alert, and verifying the entered text is displayed on the page.

Starting URL: https://the-internet.herokuapp.com/javascript_alerts

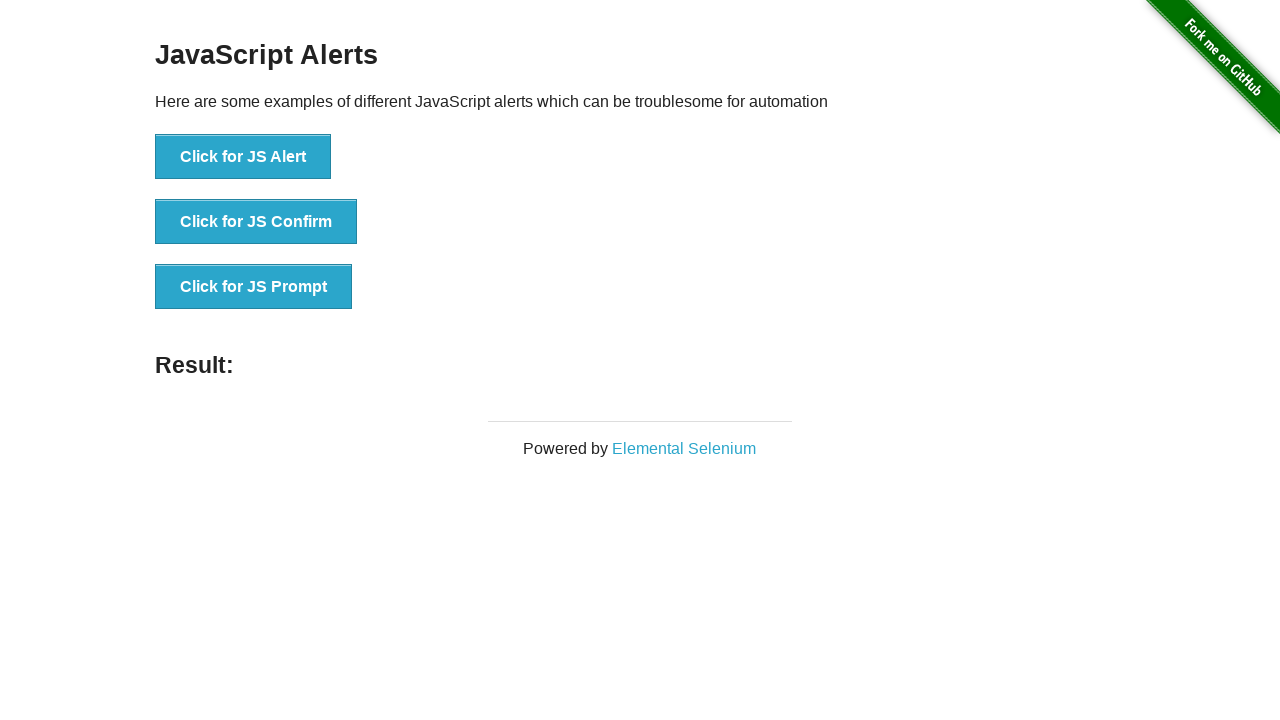

Clicked 'Click for JS Prompt' button to trigger JavaScript prompt alert at (254, 287) on xpath=//button[normalize-space()='Click for JS Prompt']
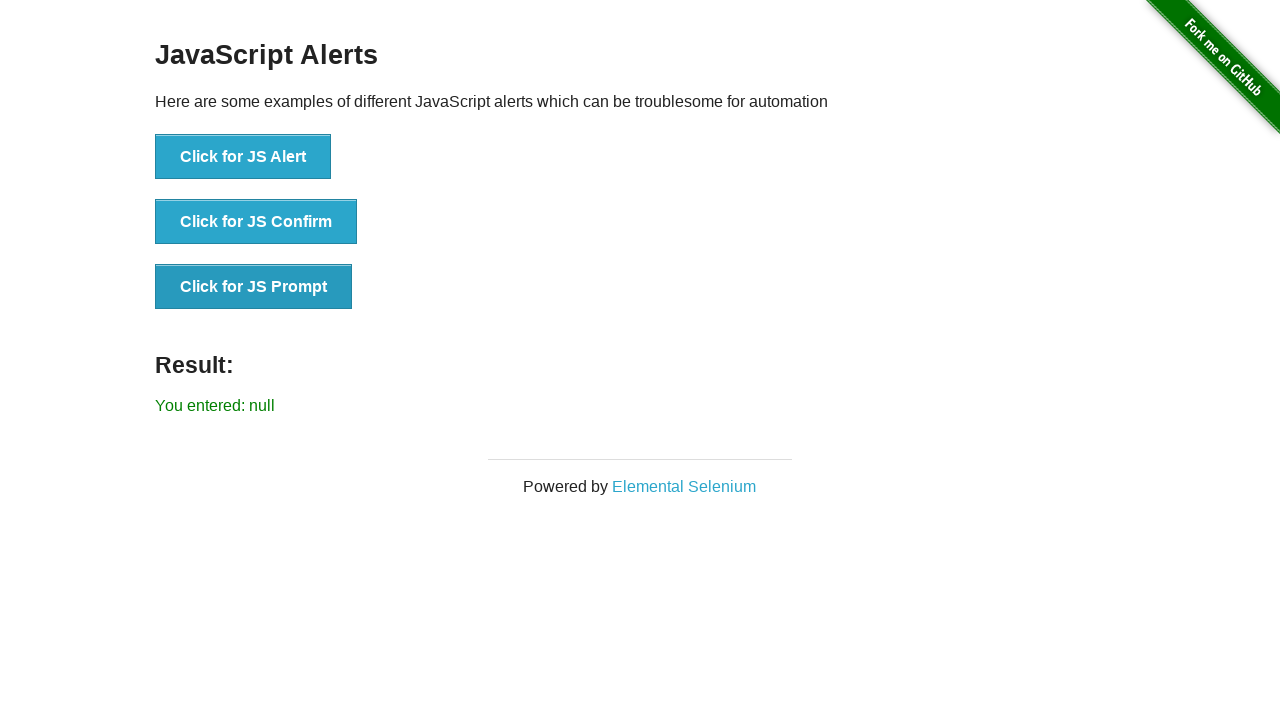

Set up dialog event listener to handle JavaScript prompts
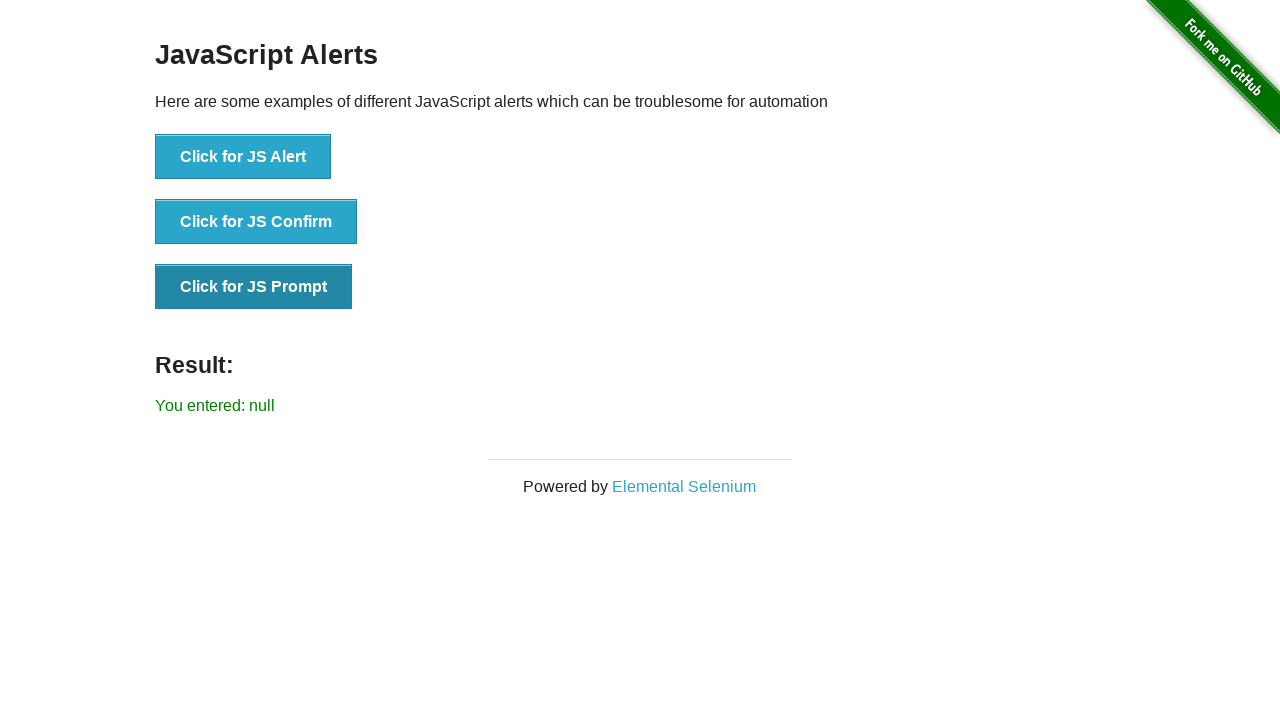

Removed initial dialog listener to set up proper handler
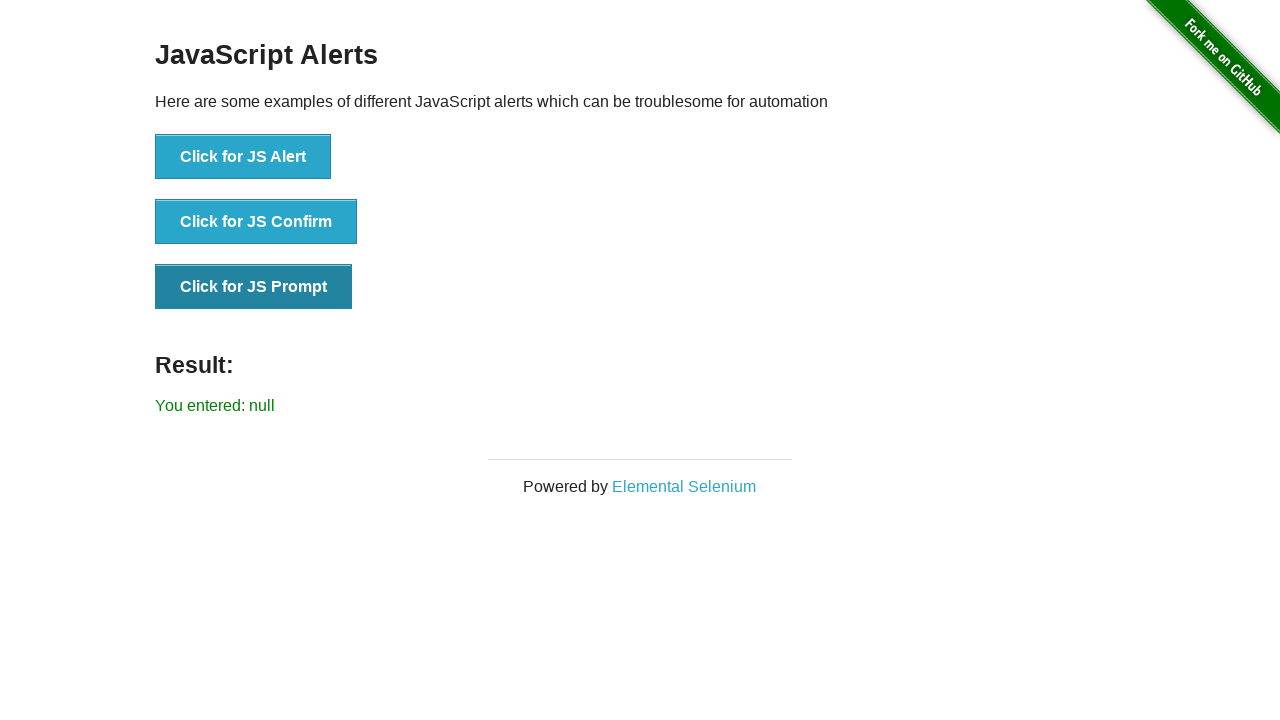

Set up dialog handler to accept prompt with text 'welcome'
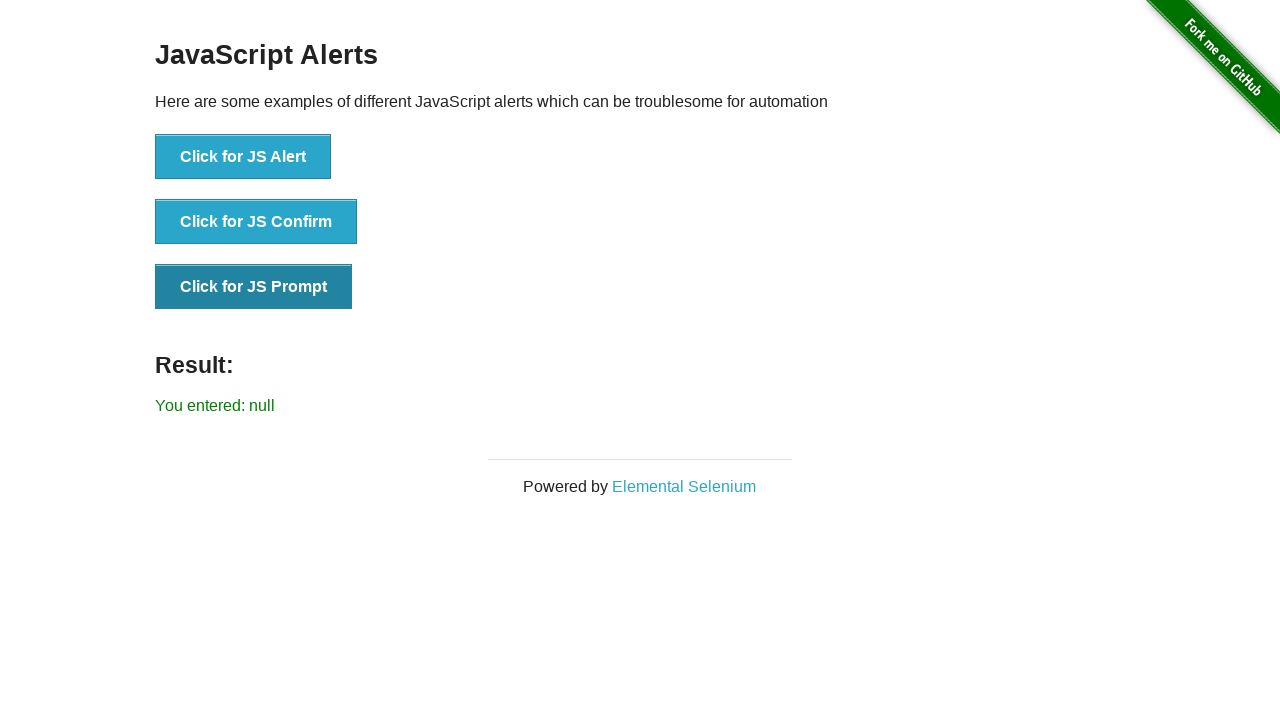

Clicked 'Click for JS Prompt' button to trigger the alert with handler ready at (254, 287) on xpath=//button[normalize-space()='Click for JS Prompt']
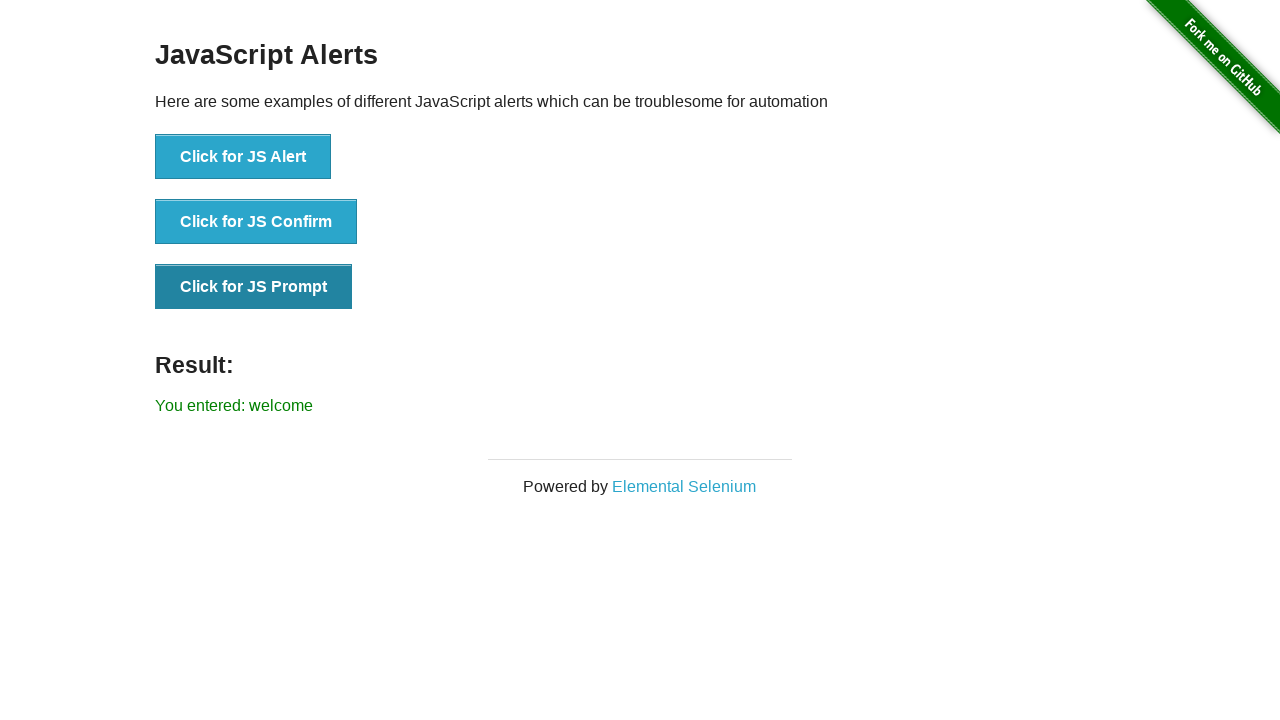

Result element appeared on the page
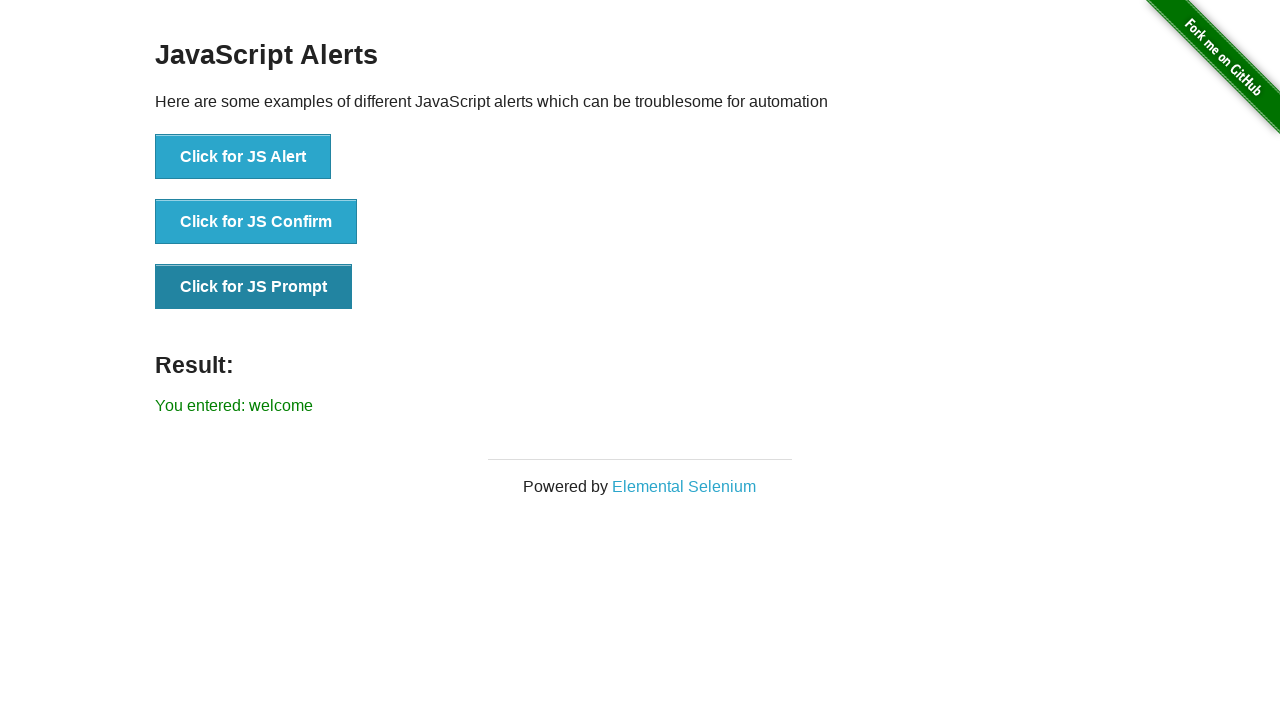

Retrieved result text: 'You entered: welcome'
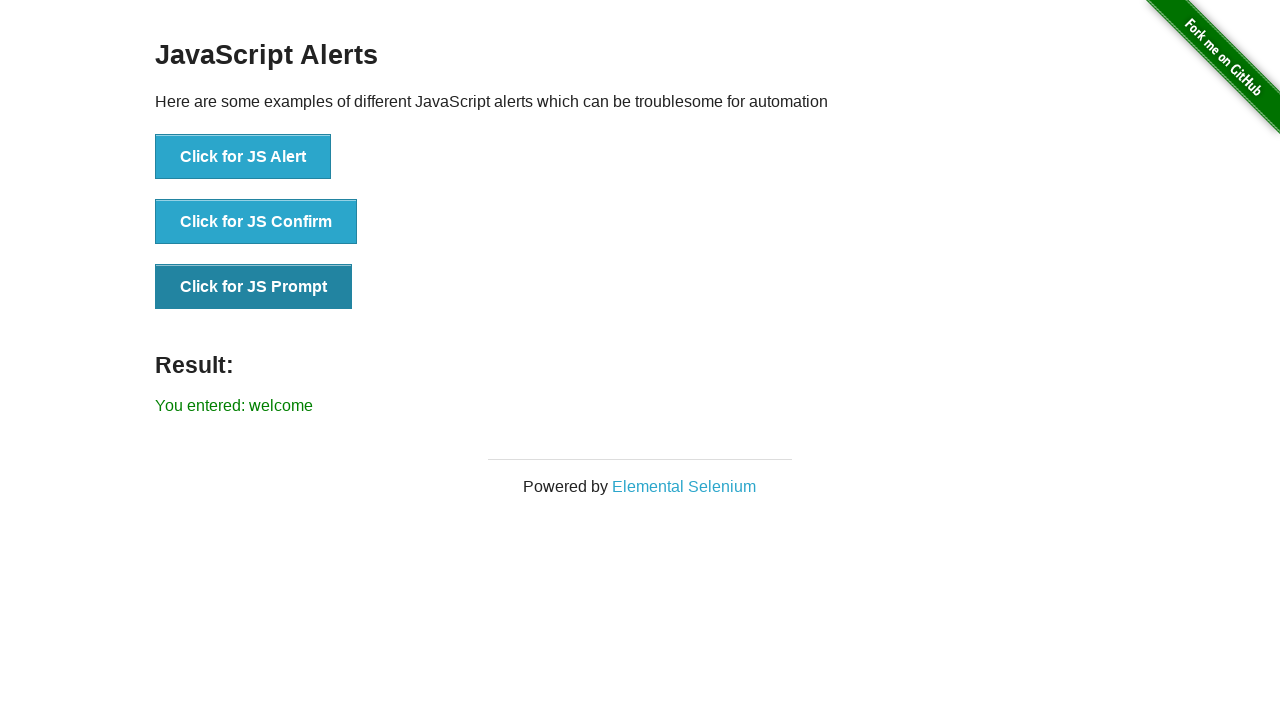

Verified that entered text 'welcome' was correctly displayed on the page
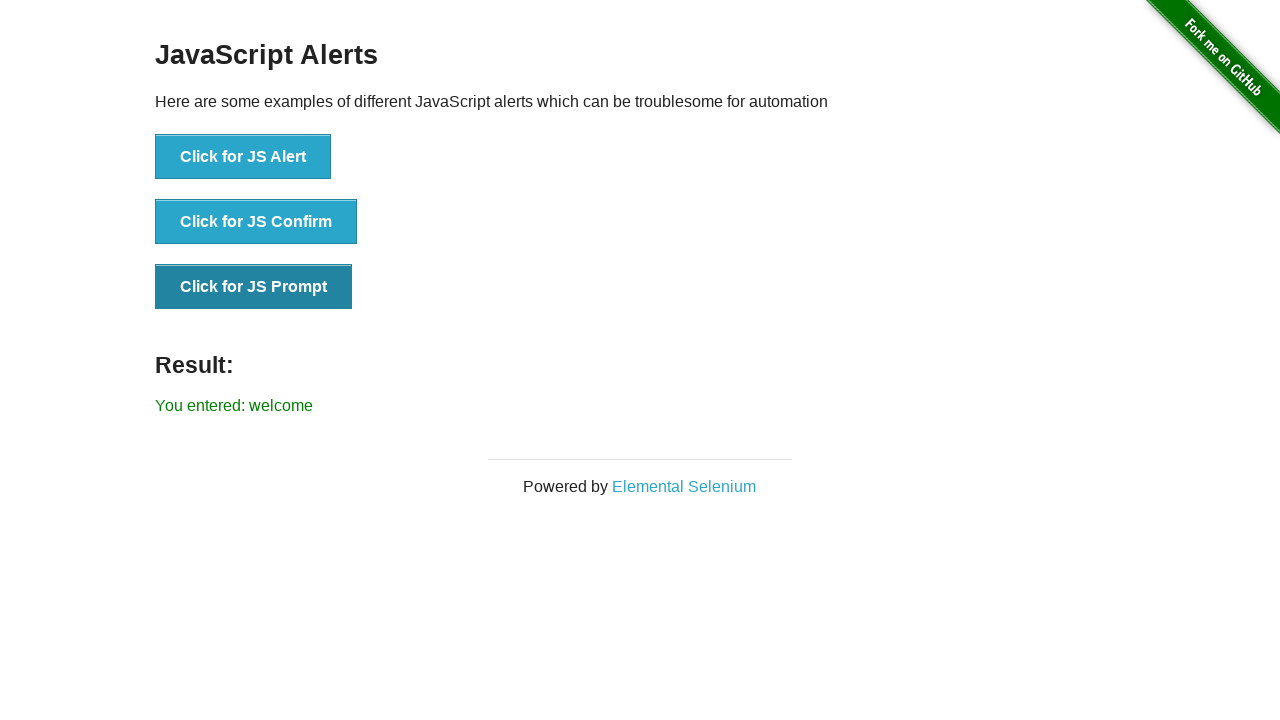

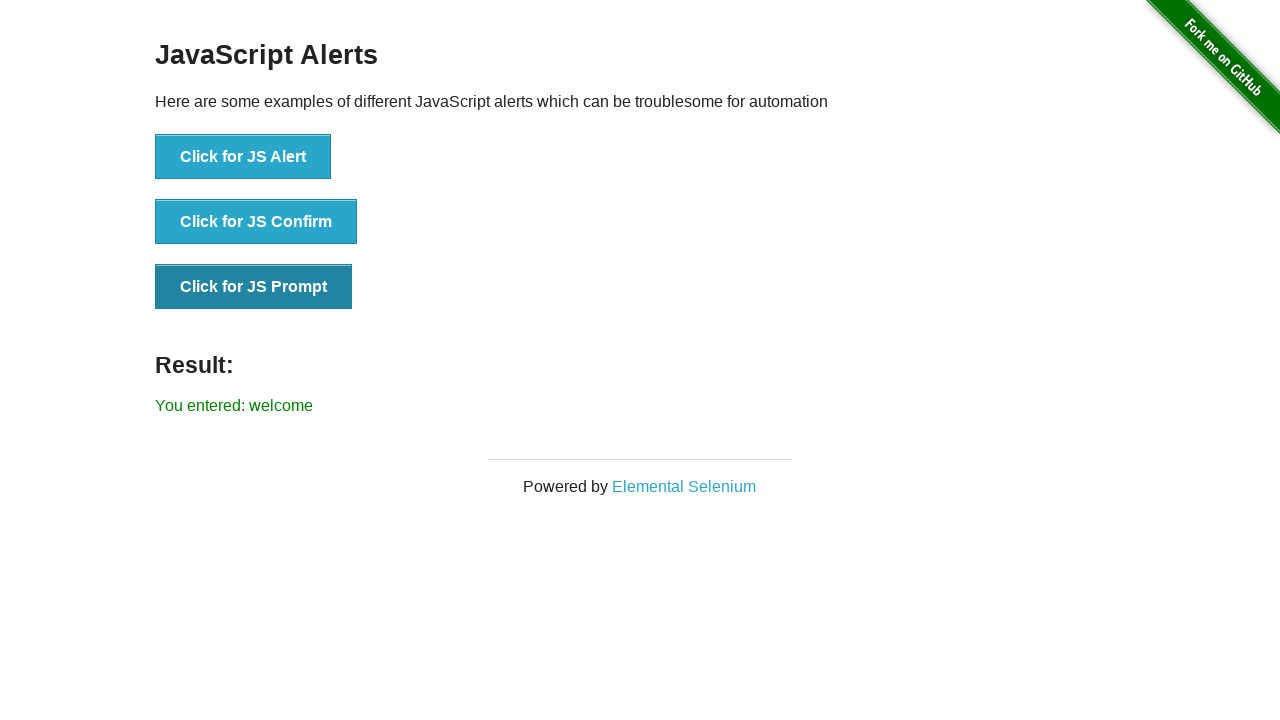